Tests login form validation by attempting various invalid credential combinations and verifying that appropriate error messages are displayed

Starting URL: https://www.saucedemo.com

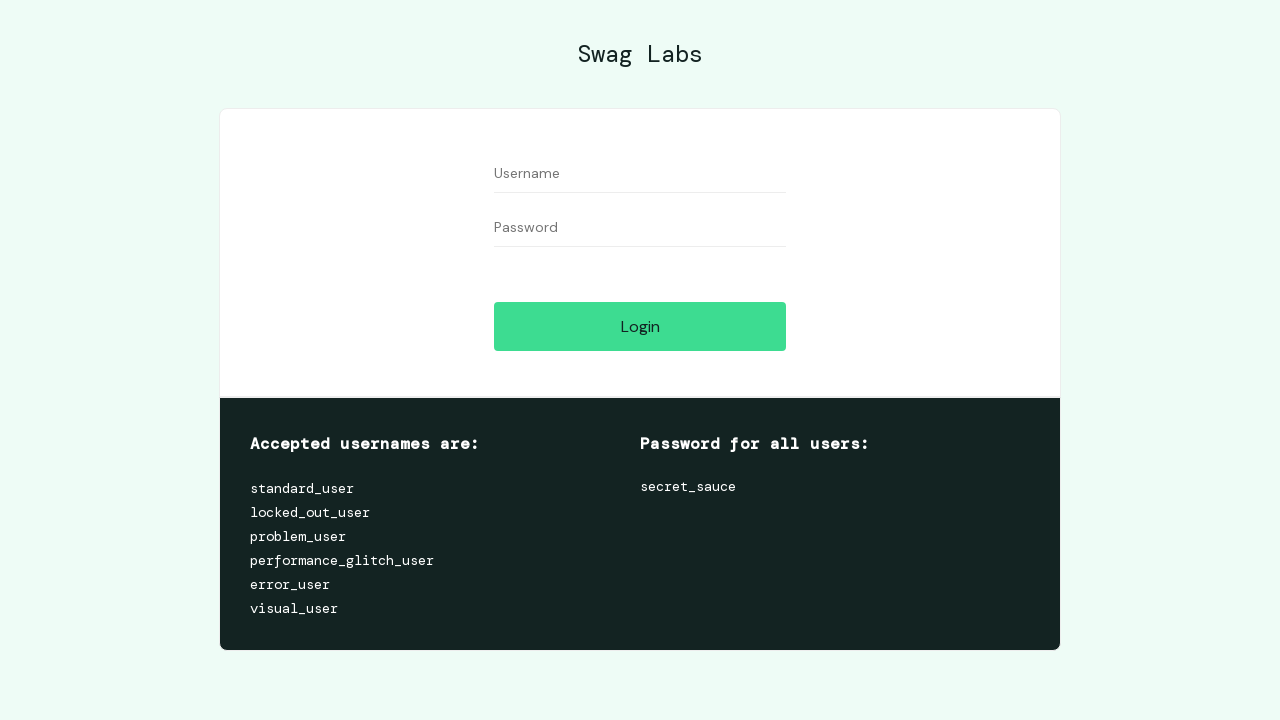

Filled username field with 'standard_user' on #user-name
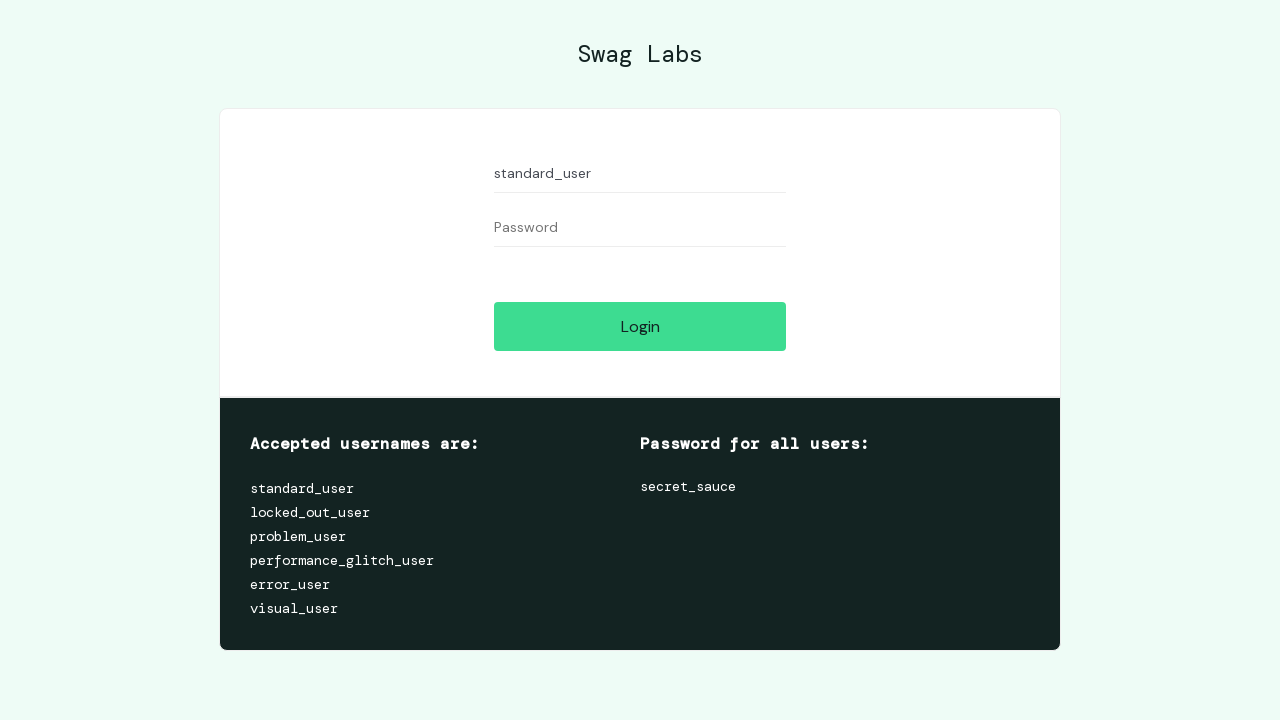

Filled password field with 'invalid_password' on #password
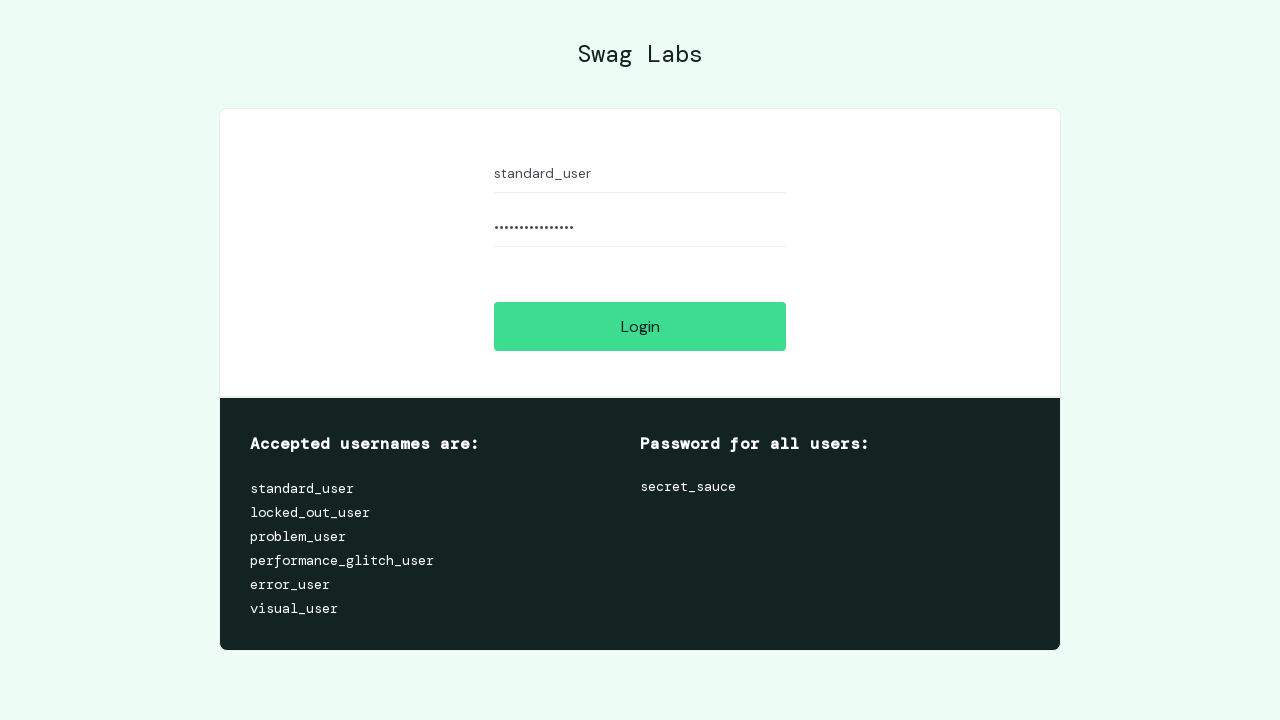

Pressed Enter to submit login form on #password
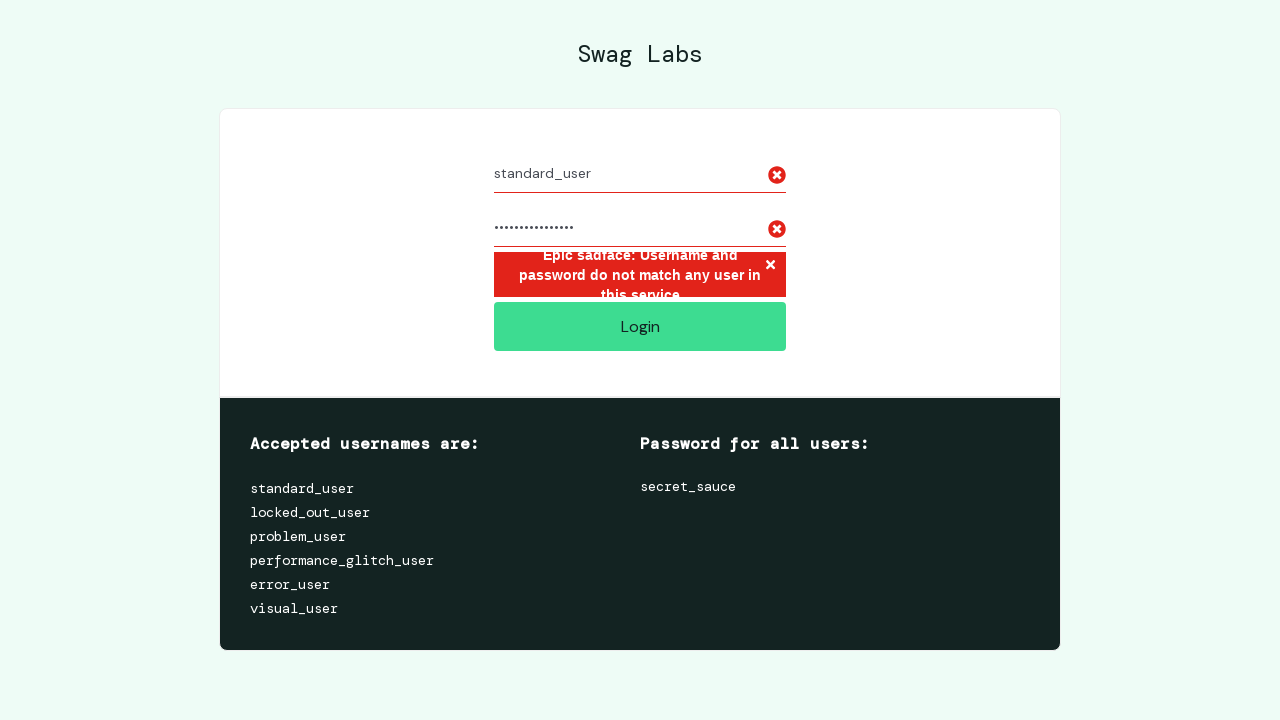

Waited for error message to appear
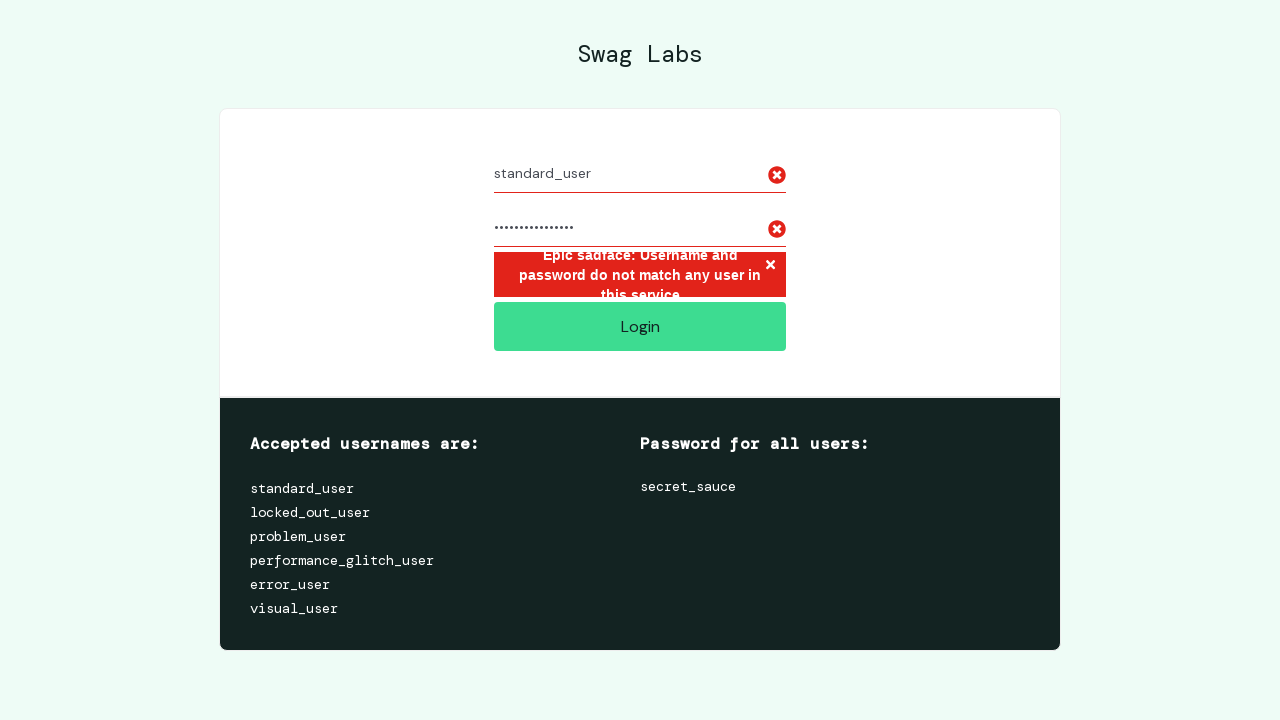

Verified error message: 'Username and password do not match any user in this service'
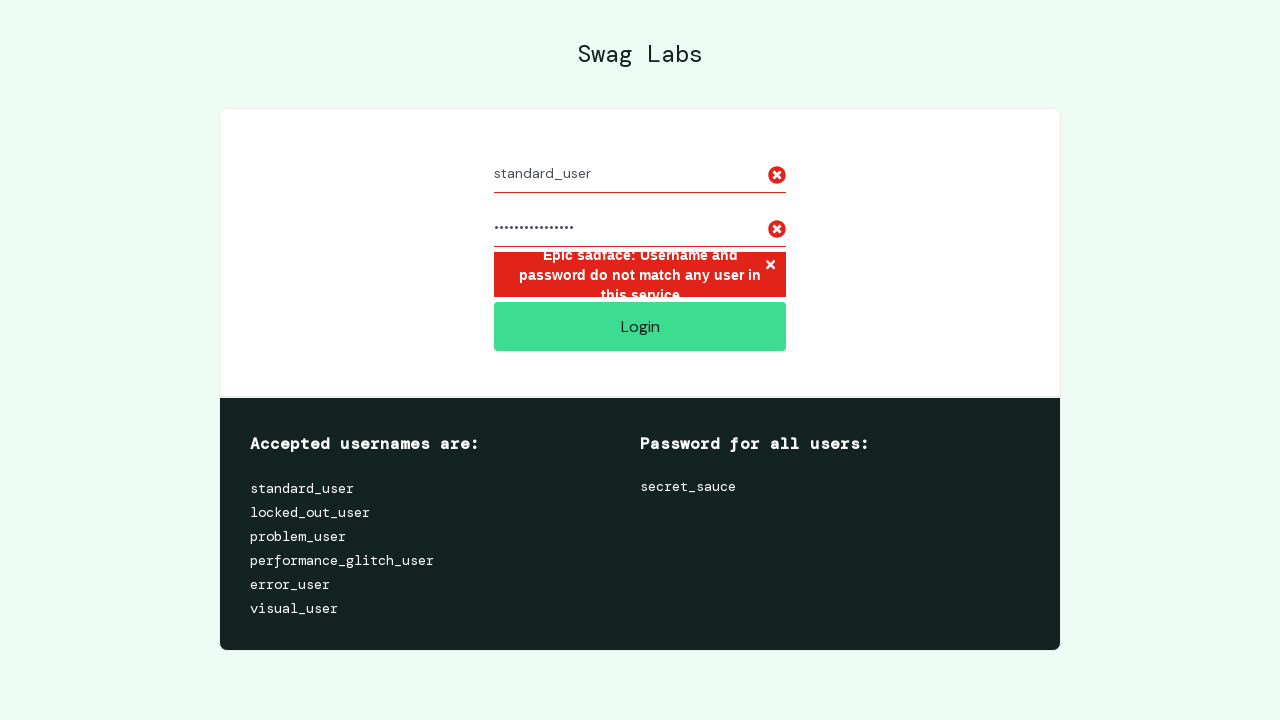

Navigated to login page for Test 2
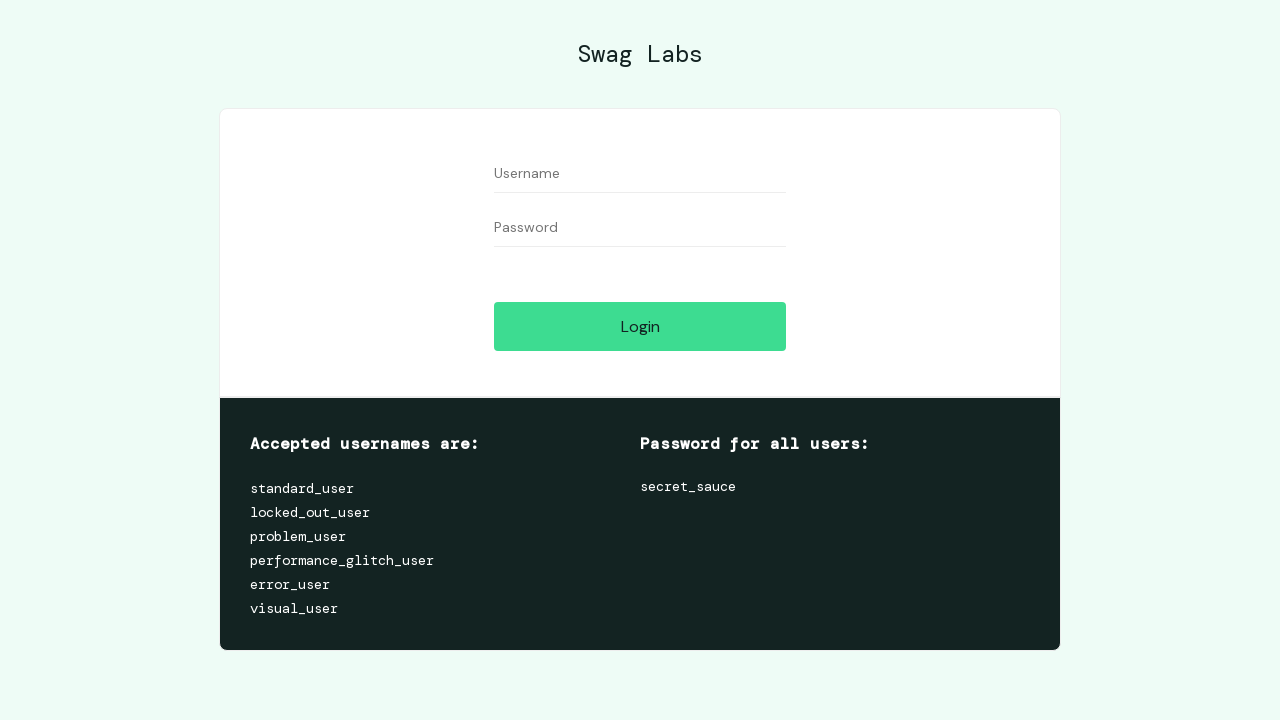

Filled username field with 'invalid_user' on #user-name
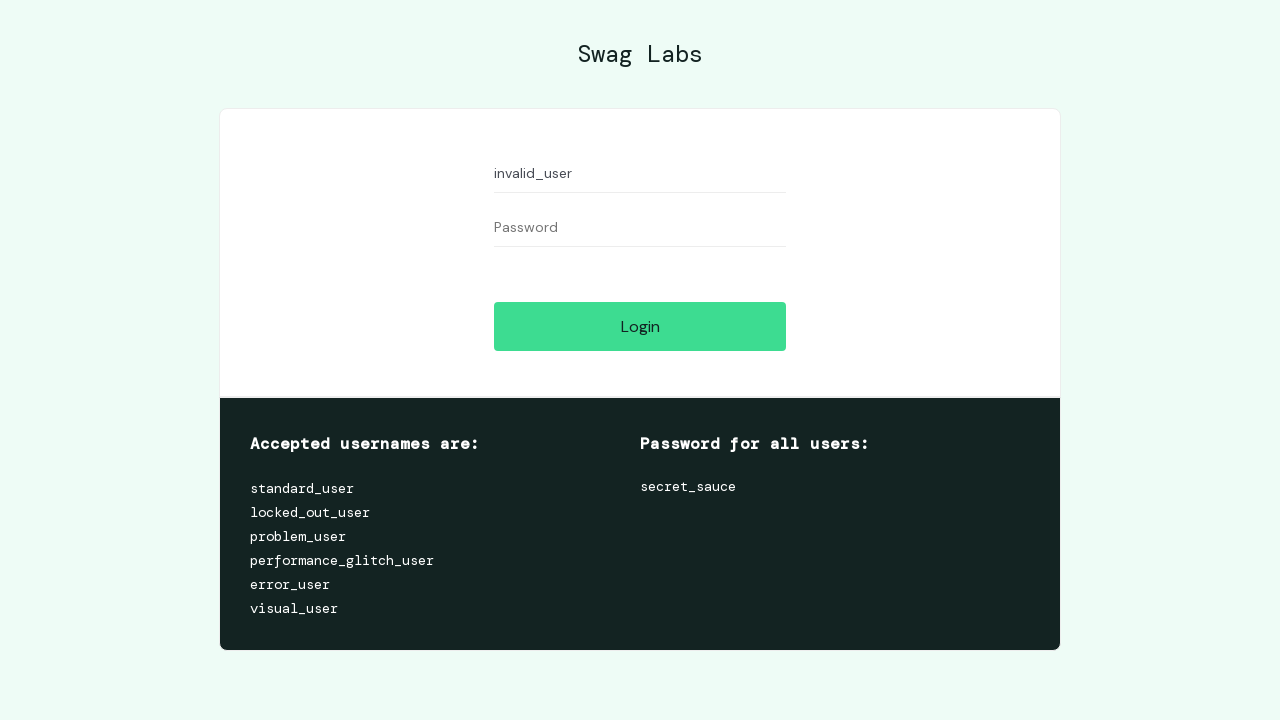

Filled password field with 'secret_sauce' on #password
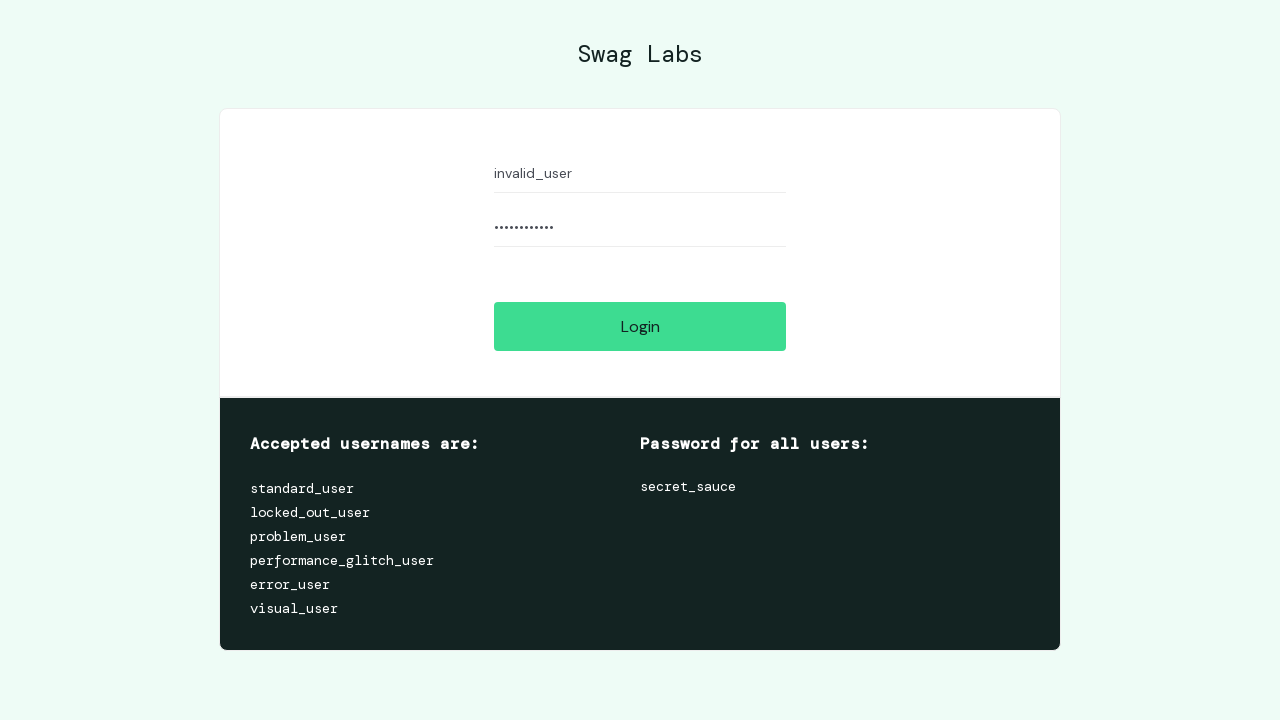

Pressed Enter to submit login form on #password
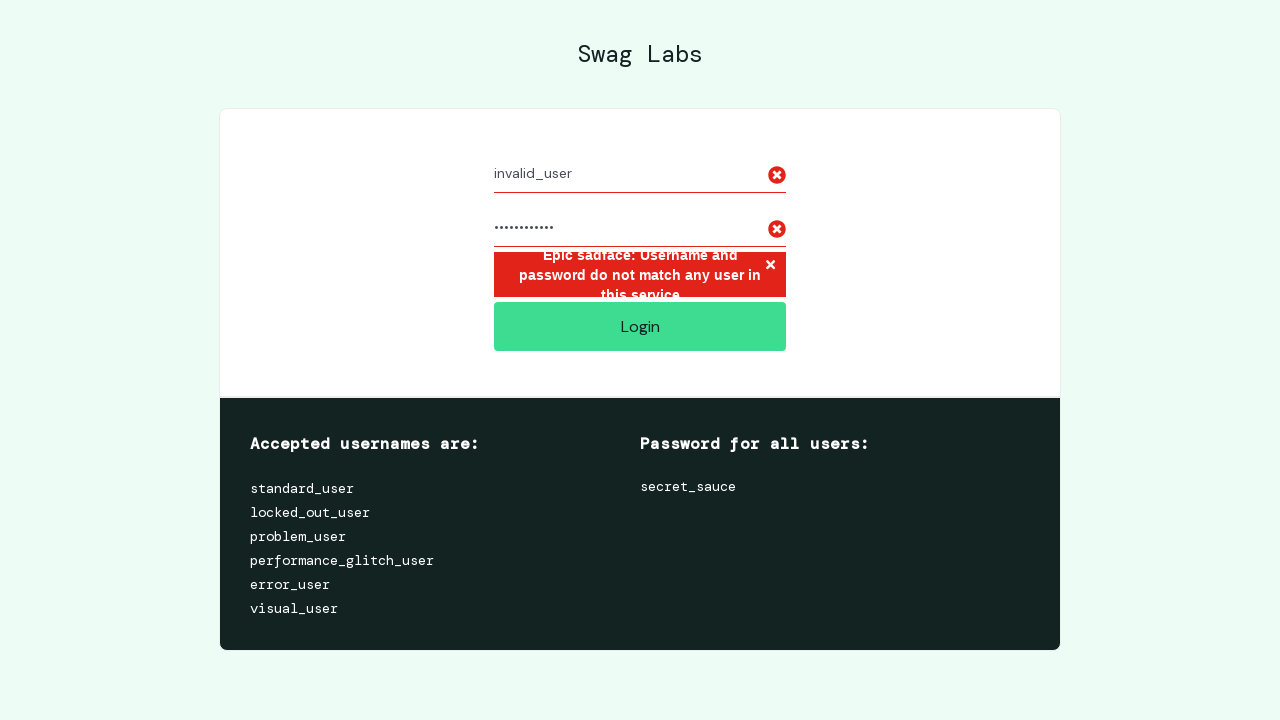

Waited for error message to appear
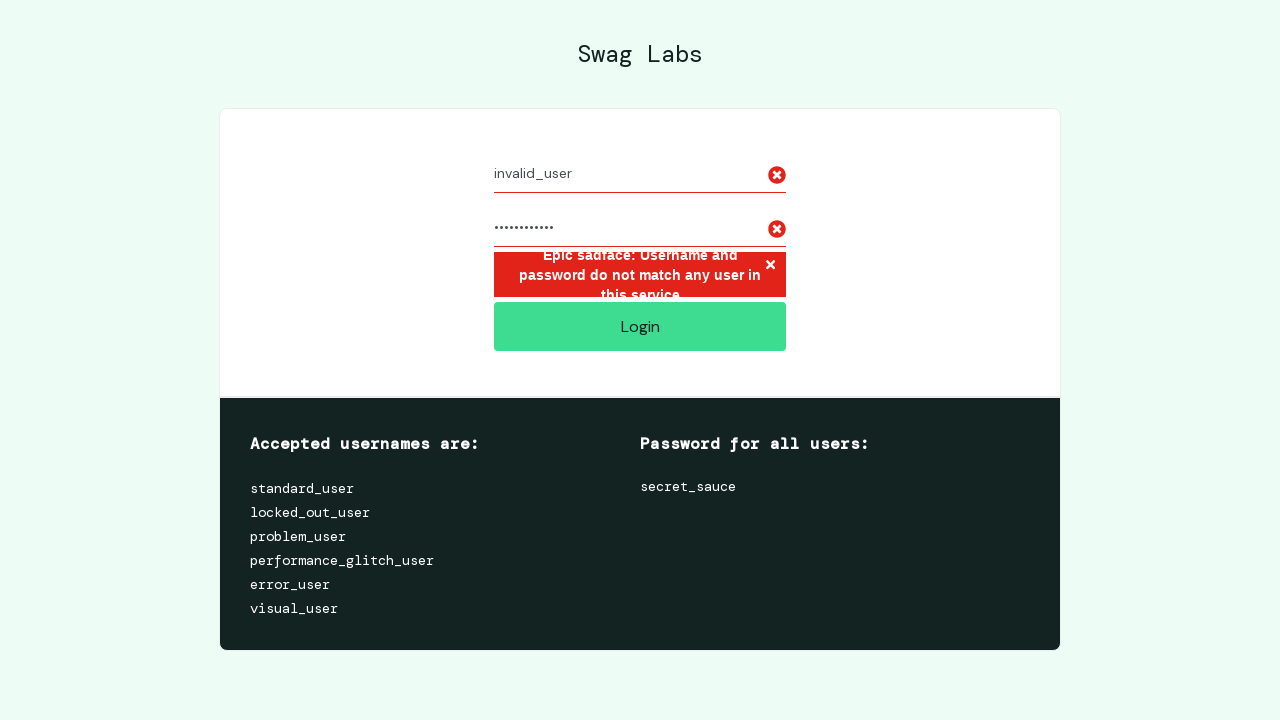

Verified error message: 'Username and password do not match any user in this service'
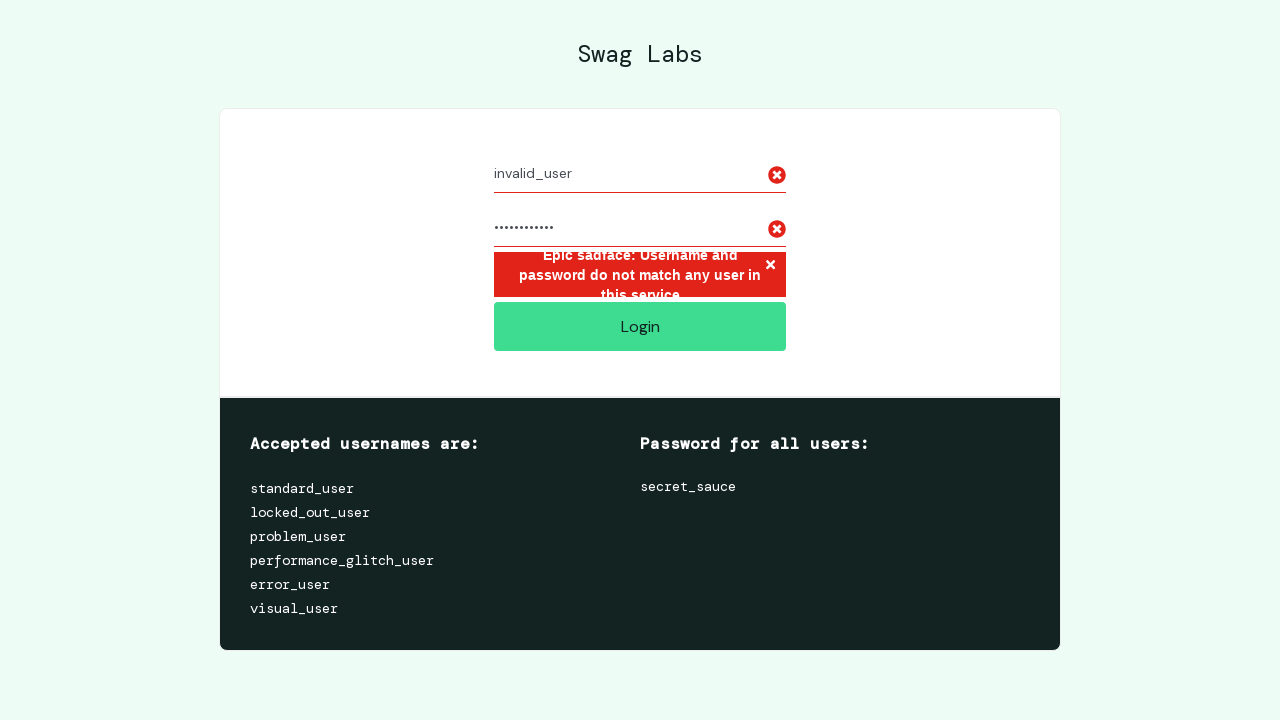

Navigated to login page for Test 3
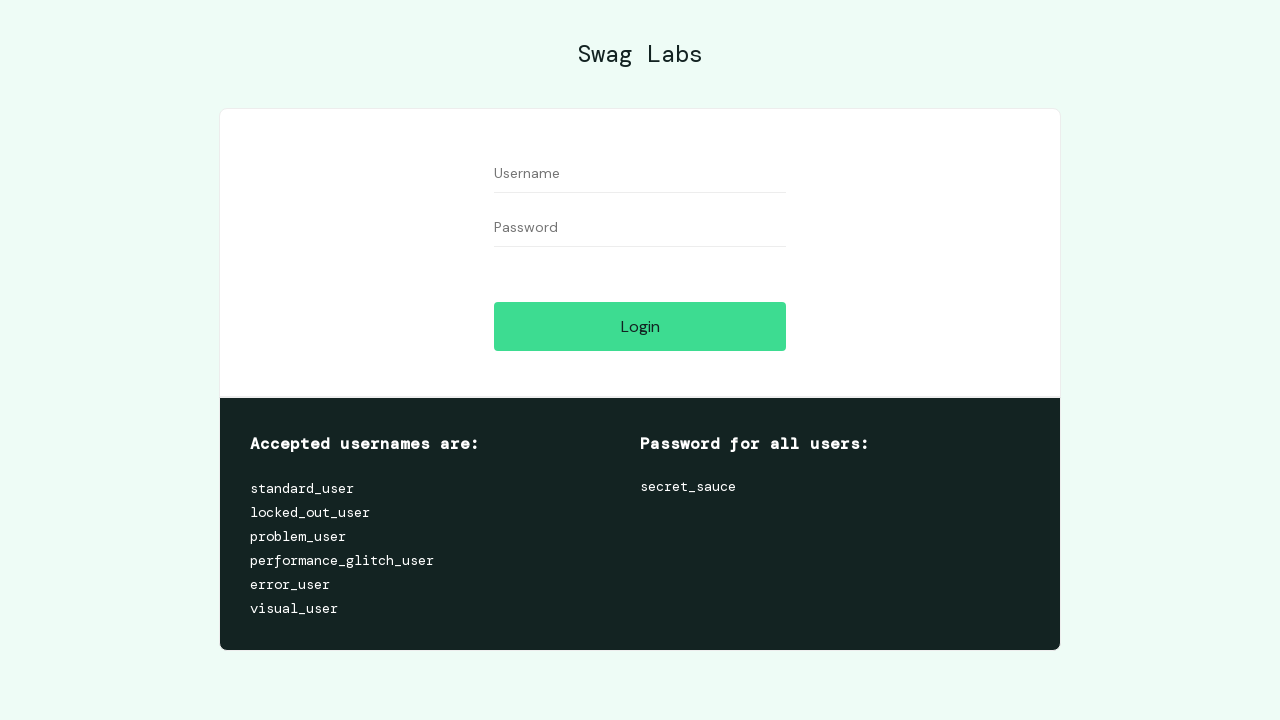

Filled username field with 'invalid_user' on #user-name
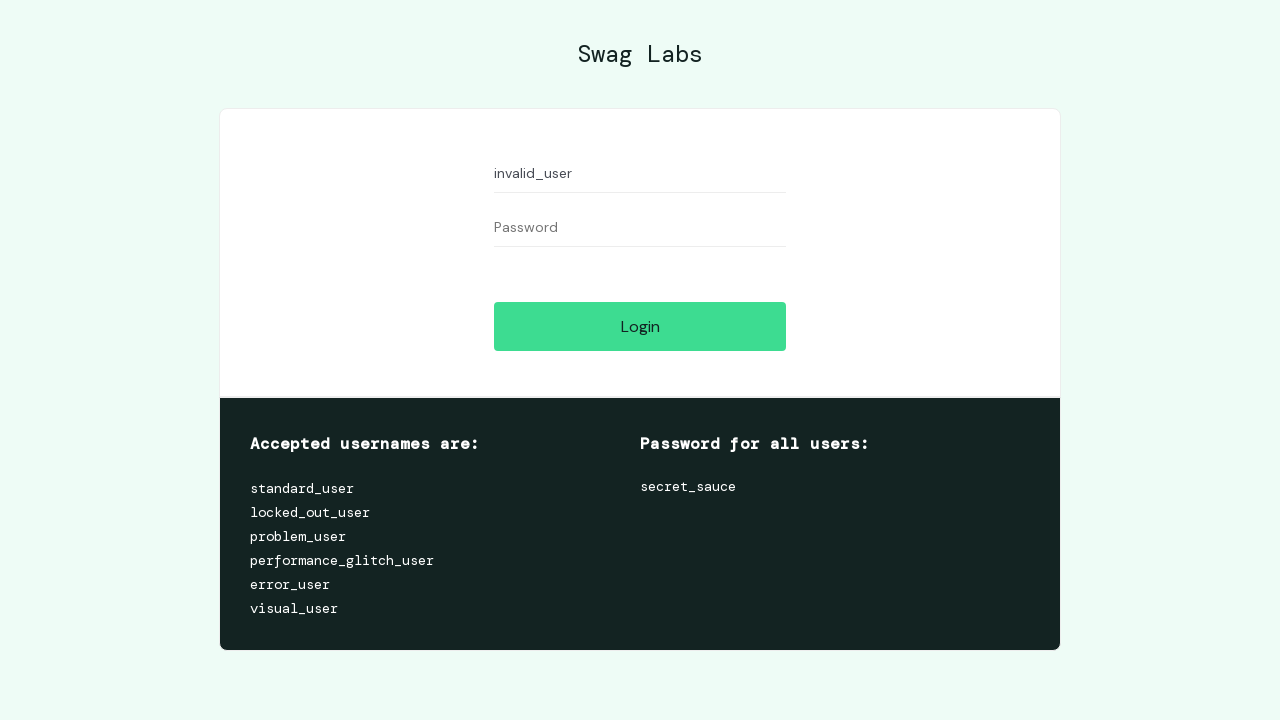

Filled password field with 'invalid_password' on #password
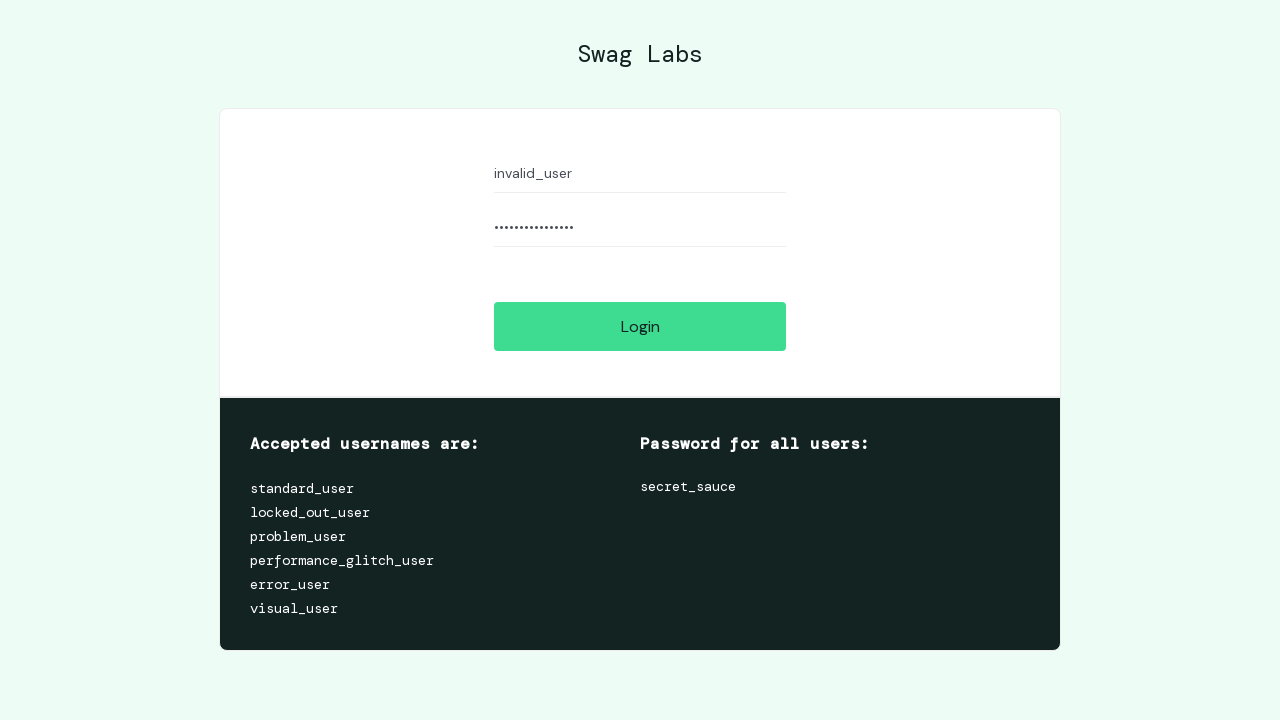

Pressed Enter to submit login form on #password
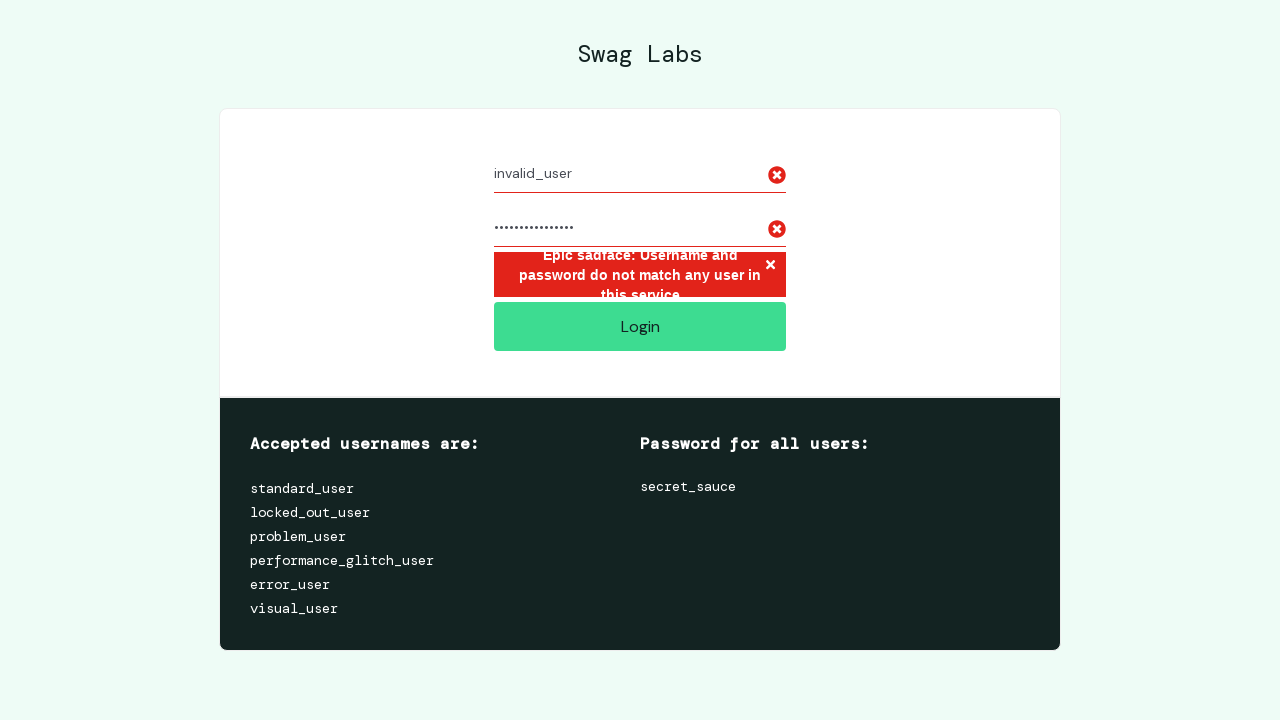

Waited for error message to appear
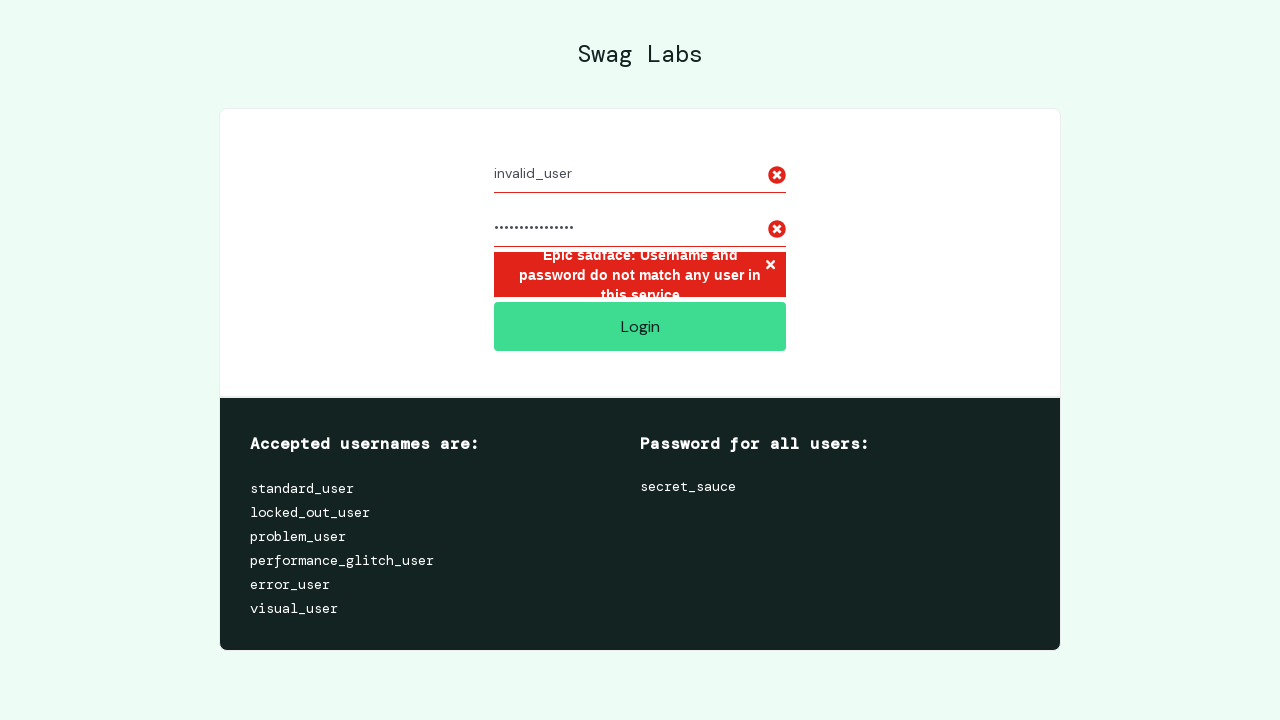

Verified error message: 'Username and password do not match any user in this service'
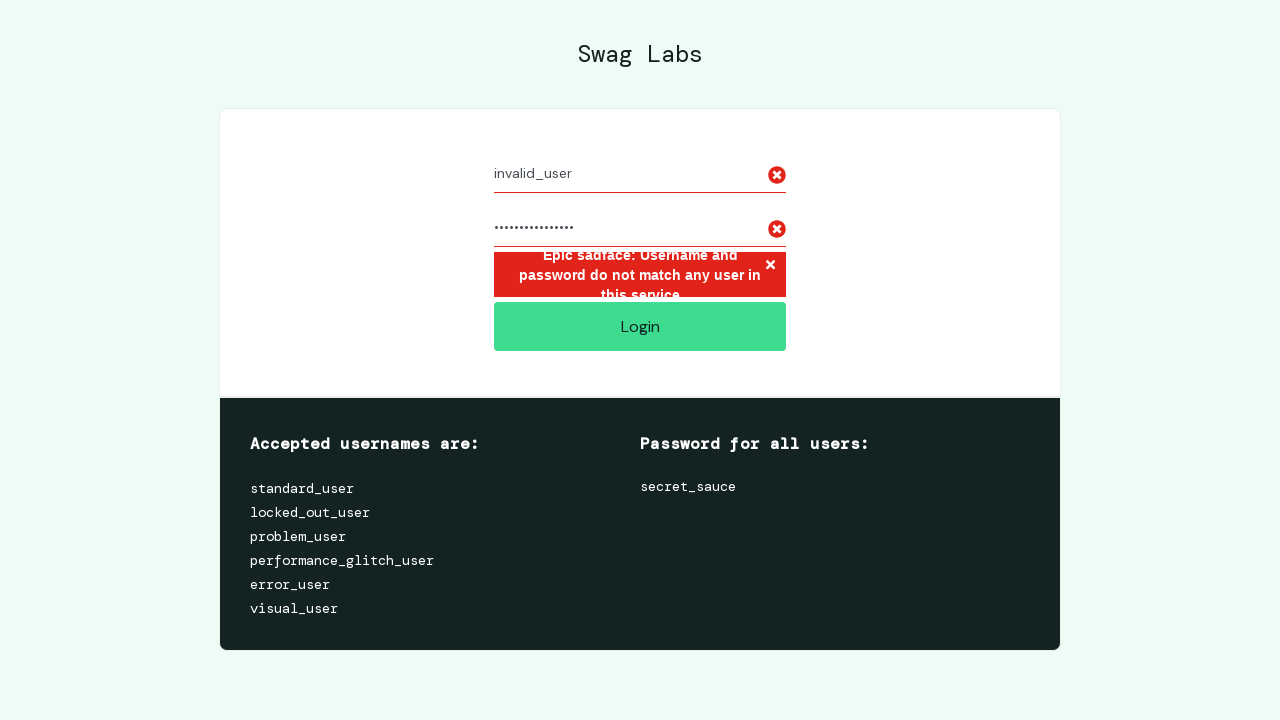

Navigated to login page for Test 4
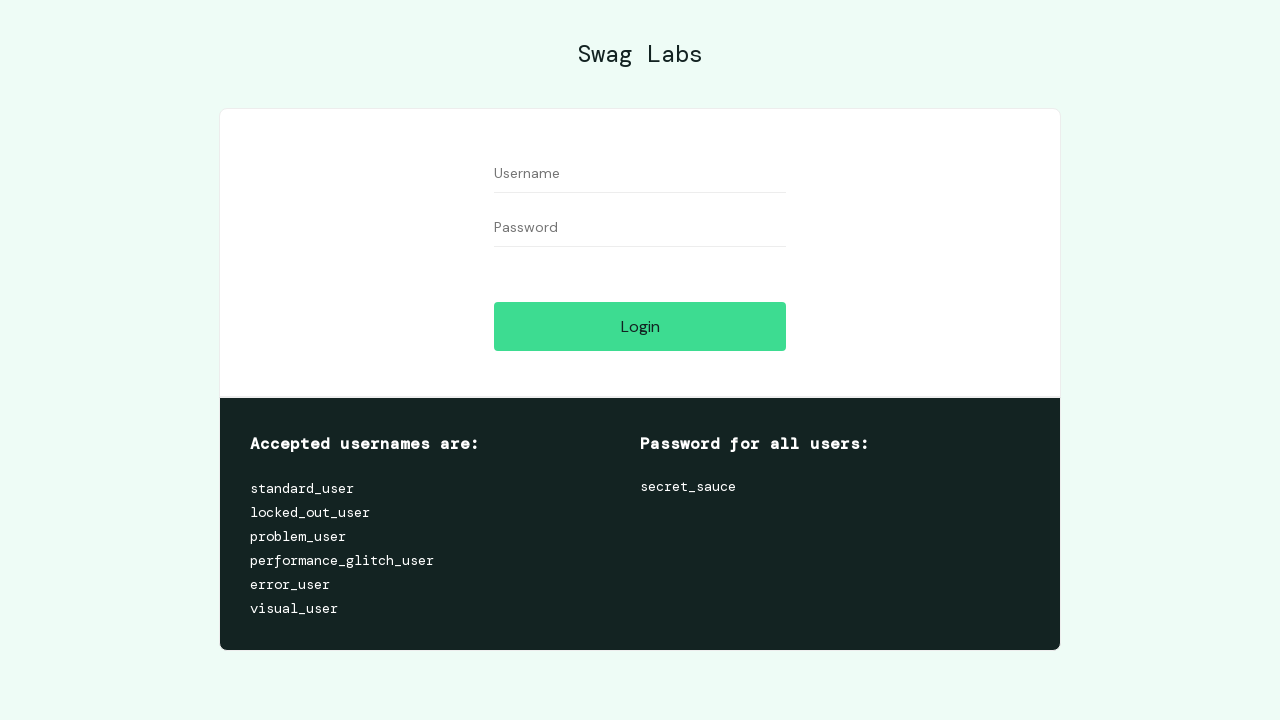

Cleared username field on #user-name
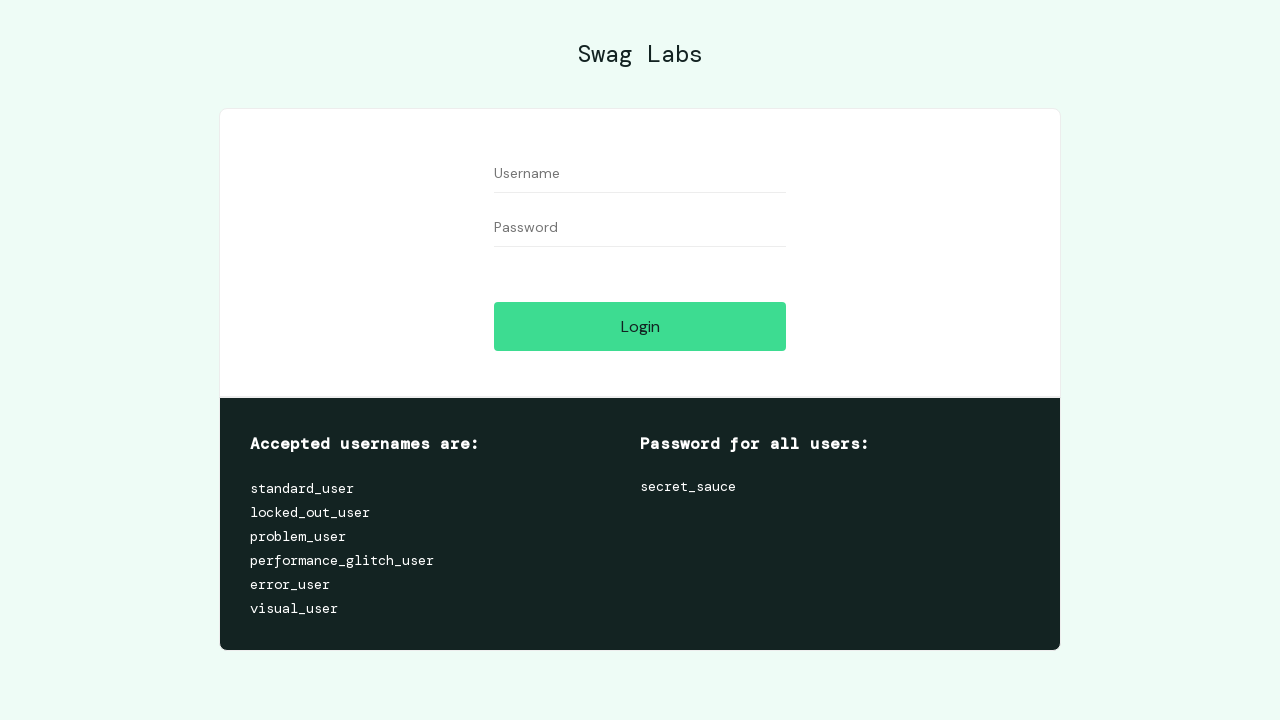

Filled password field with 'secret_sauce' on #password
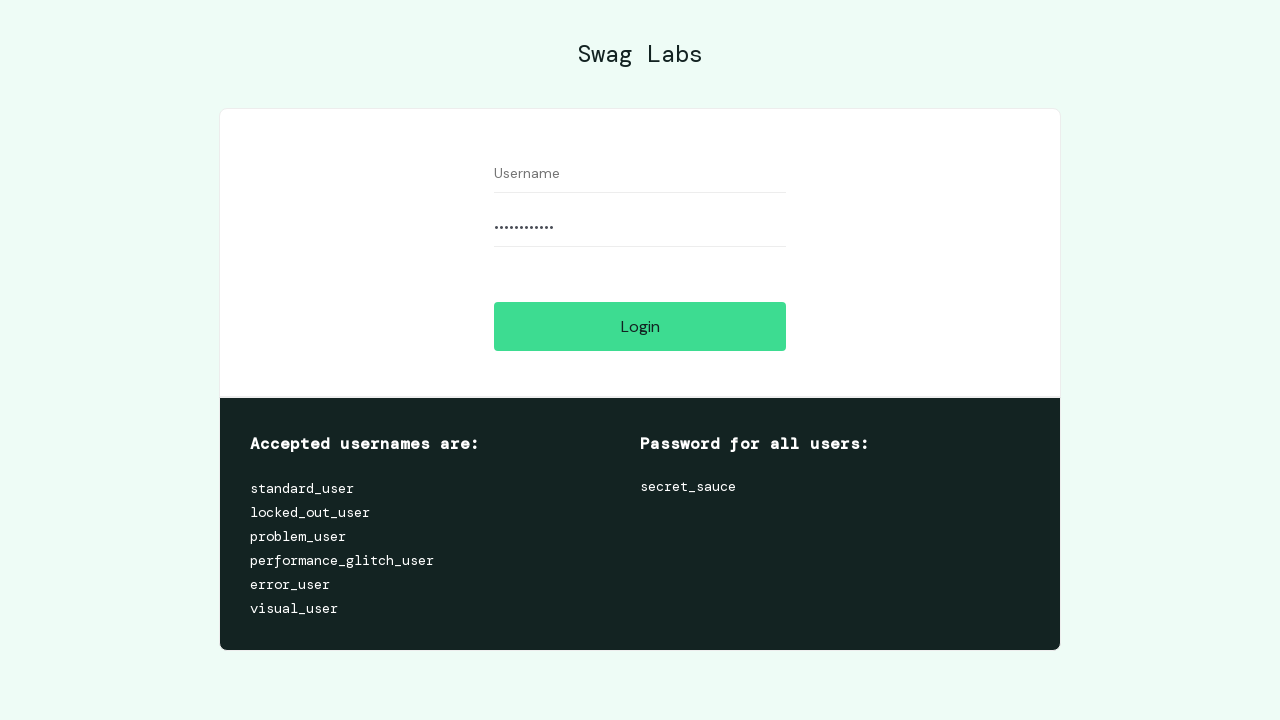

Pressed Enter to submit login form on #password
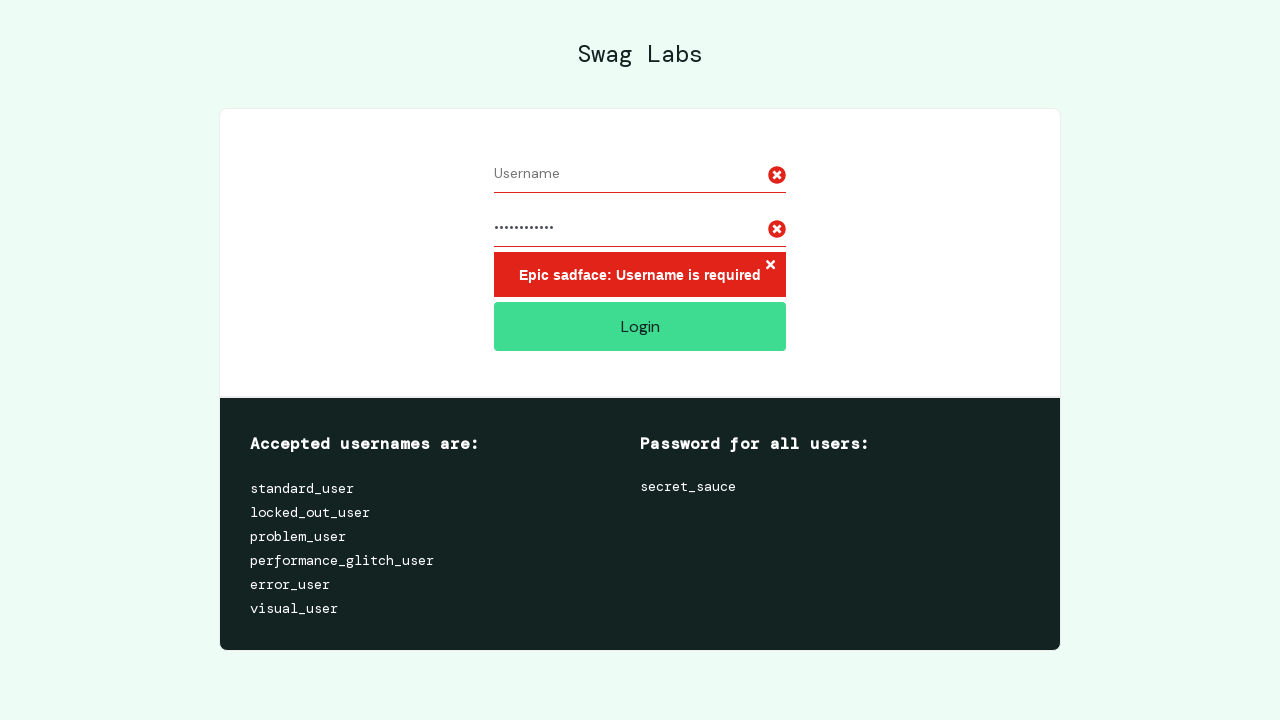

Waited for error message to appear
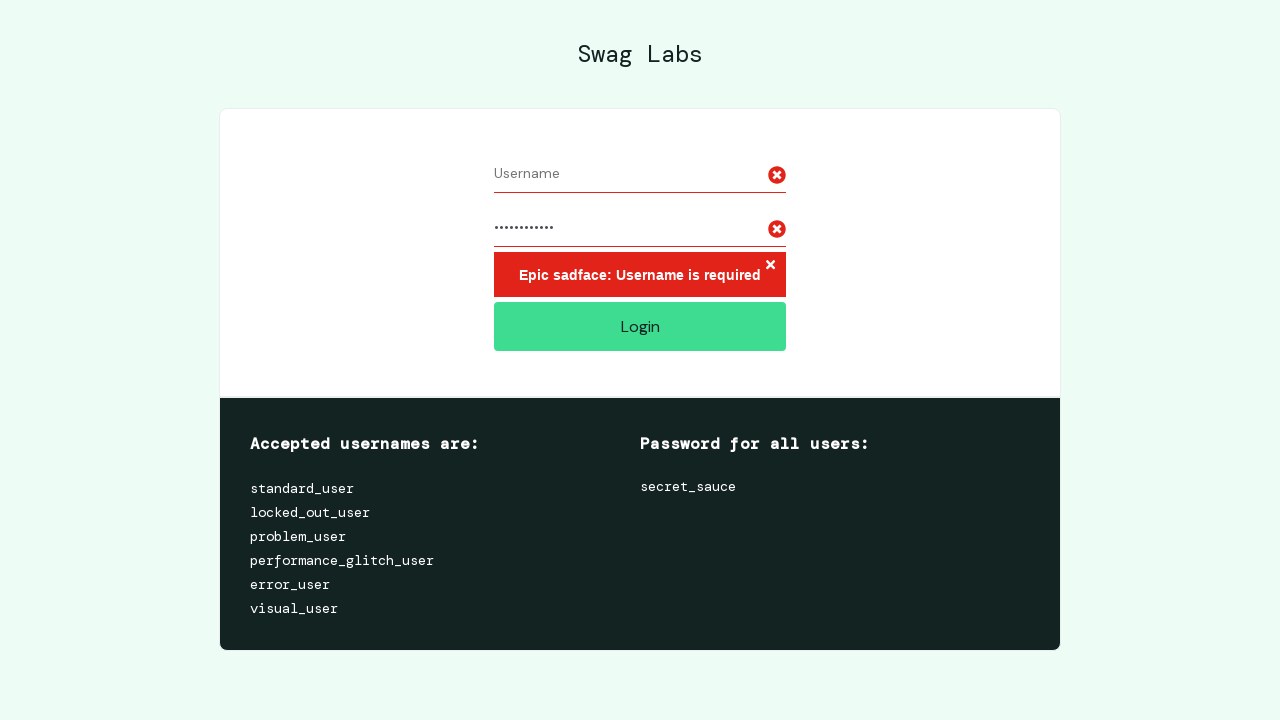

Verified error message: 'Username is required'
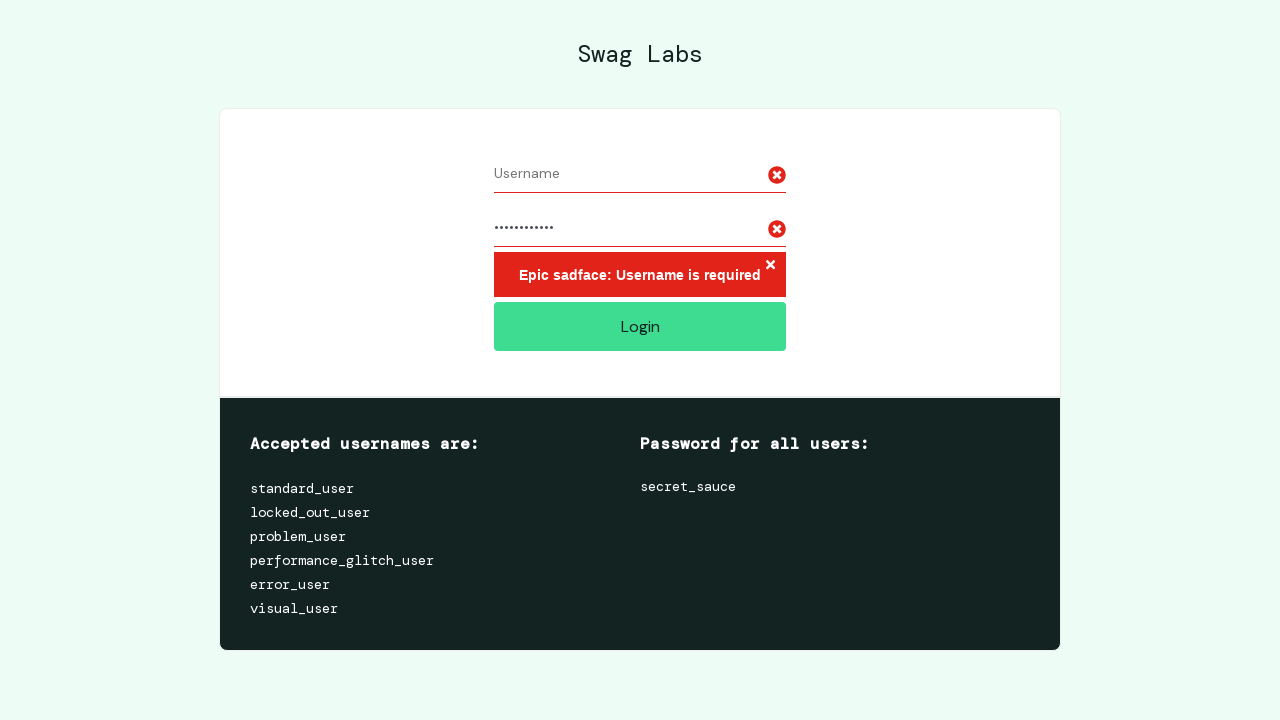

Navigated to login page for Test 5
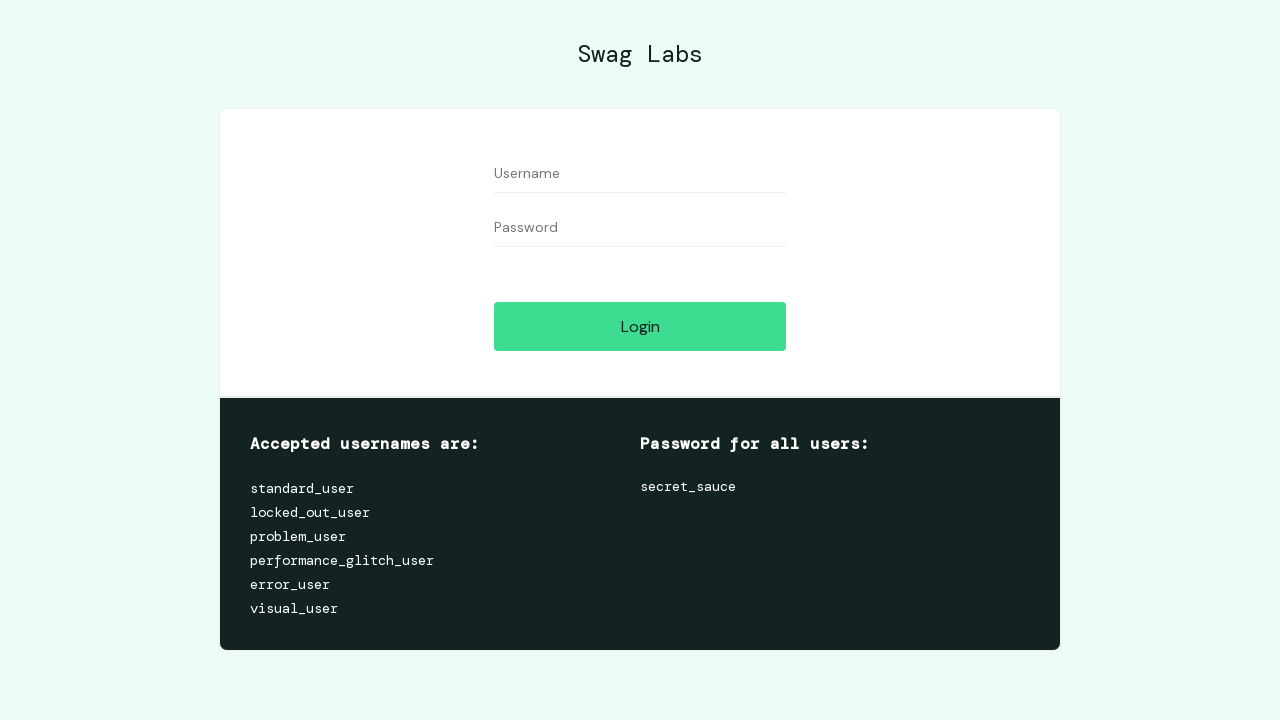

Filled username field with 'standard_user' on #user-name
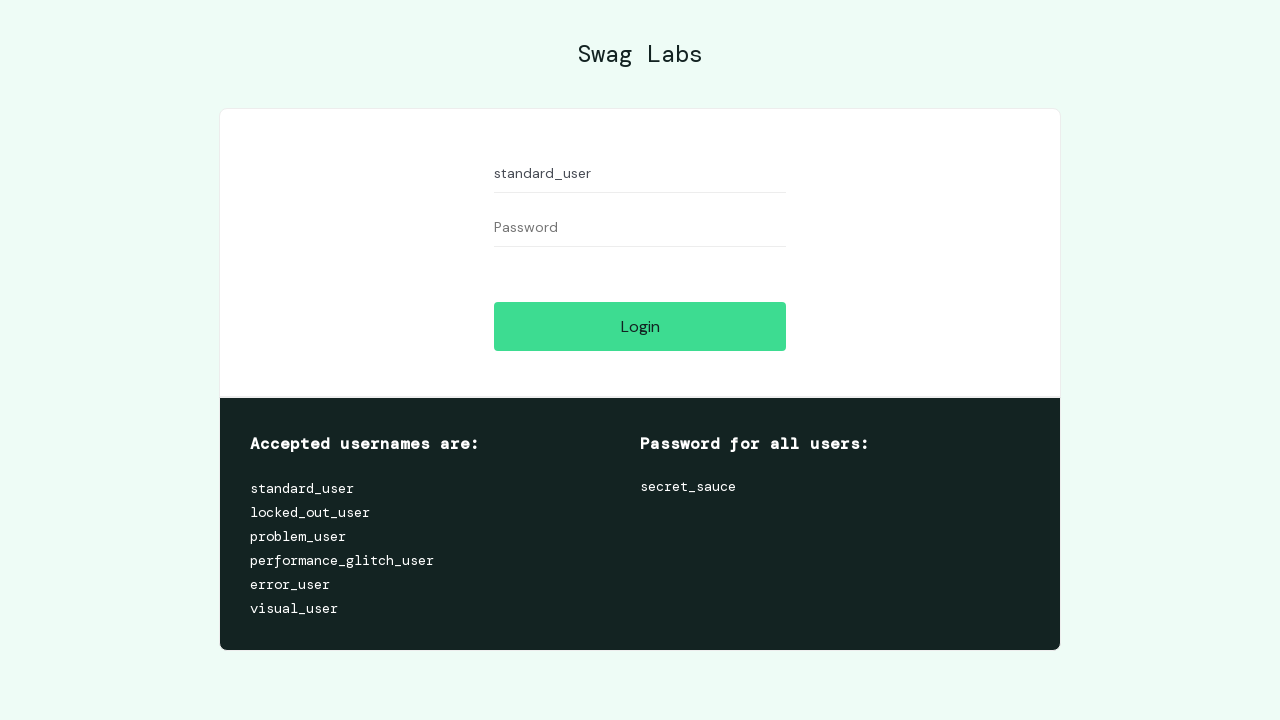

Cleared password field on #password
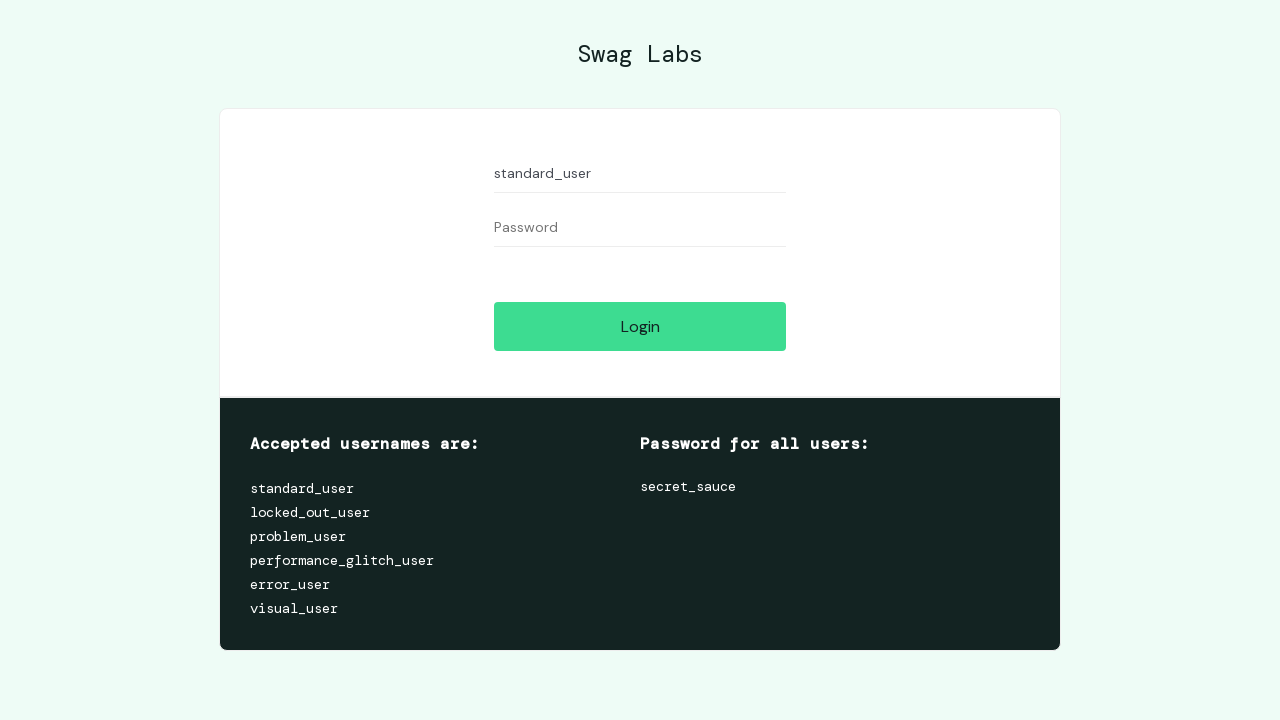

Pressed Enter to submit login form on #password
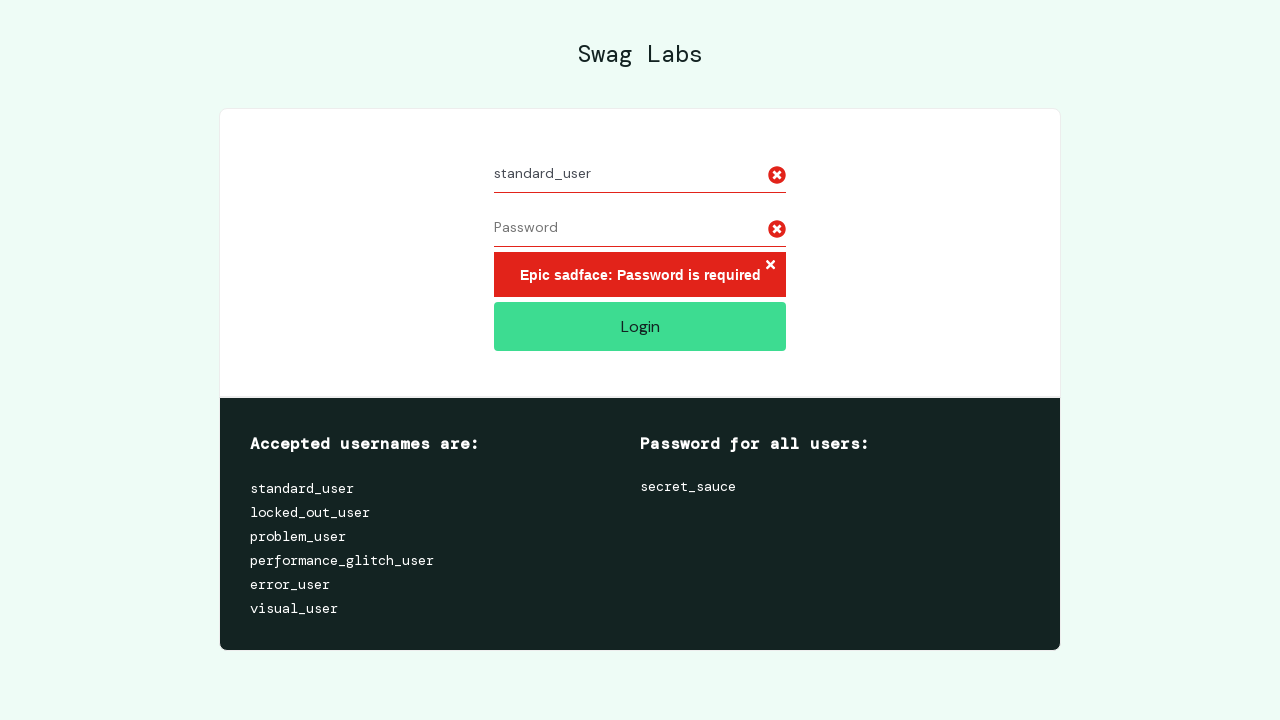

Waited for error message to appear
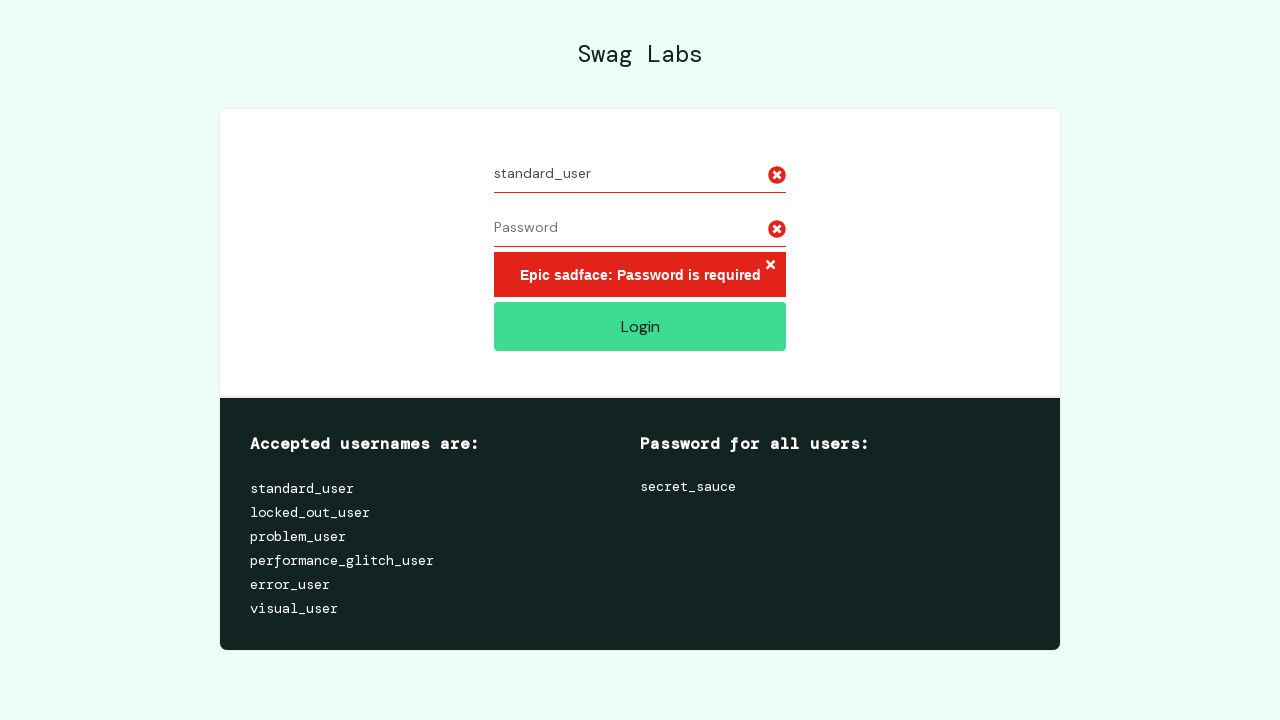

Verified error message: 'Password is required'
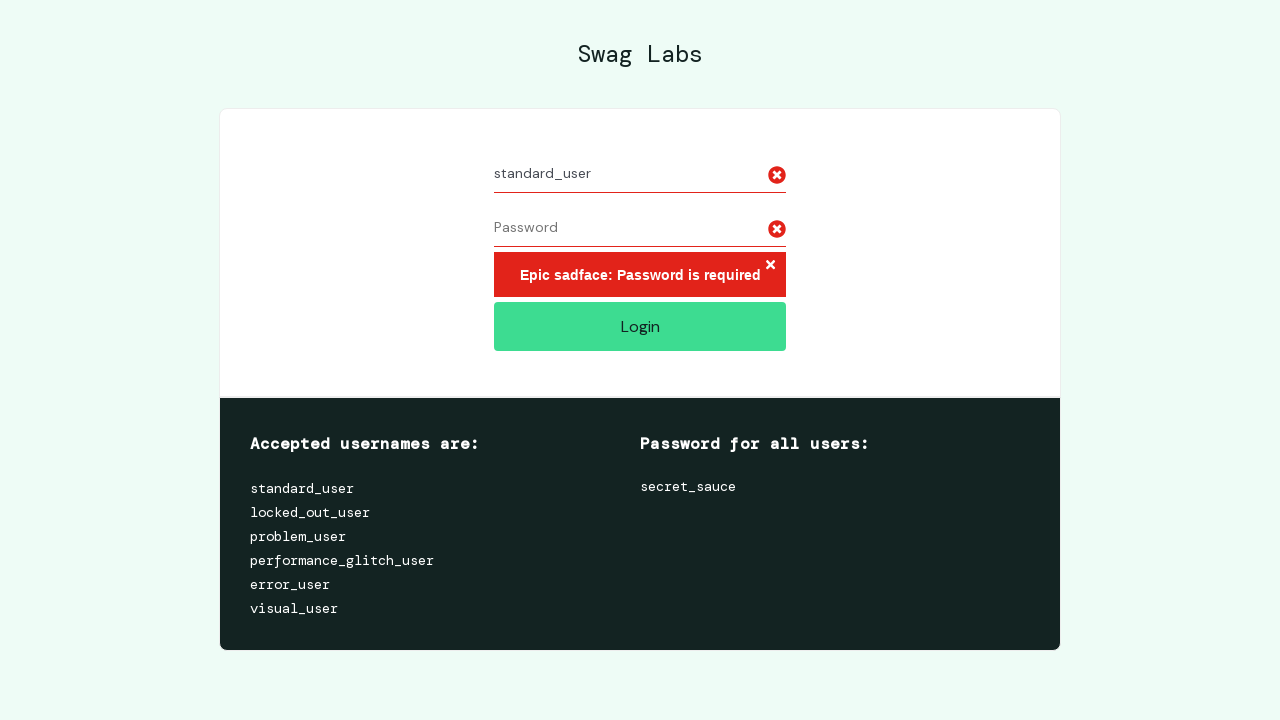

Navigated to login page for Test 6
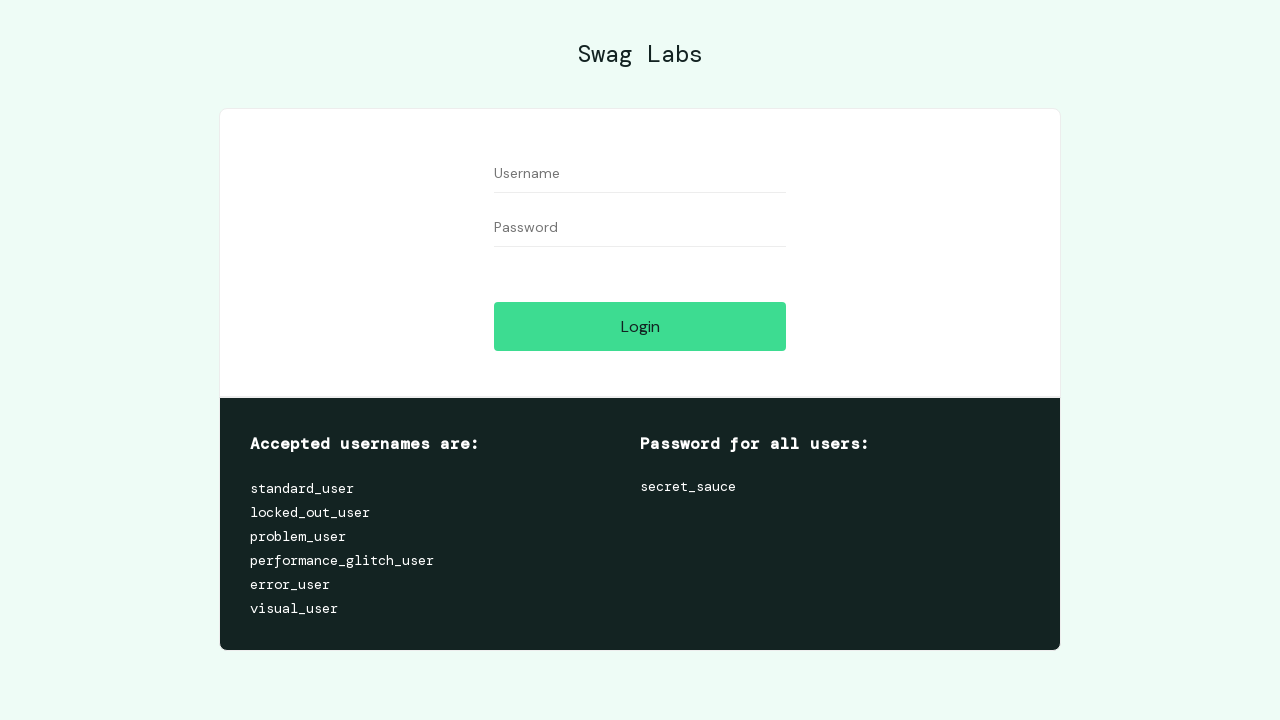

Cleared username field on #user-name
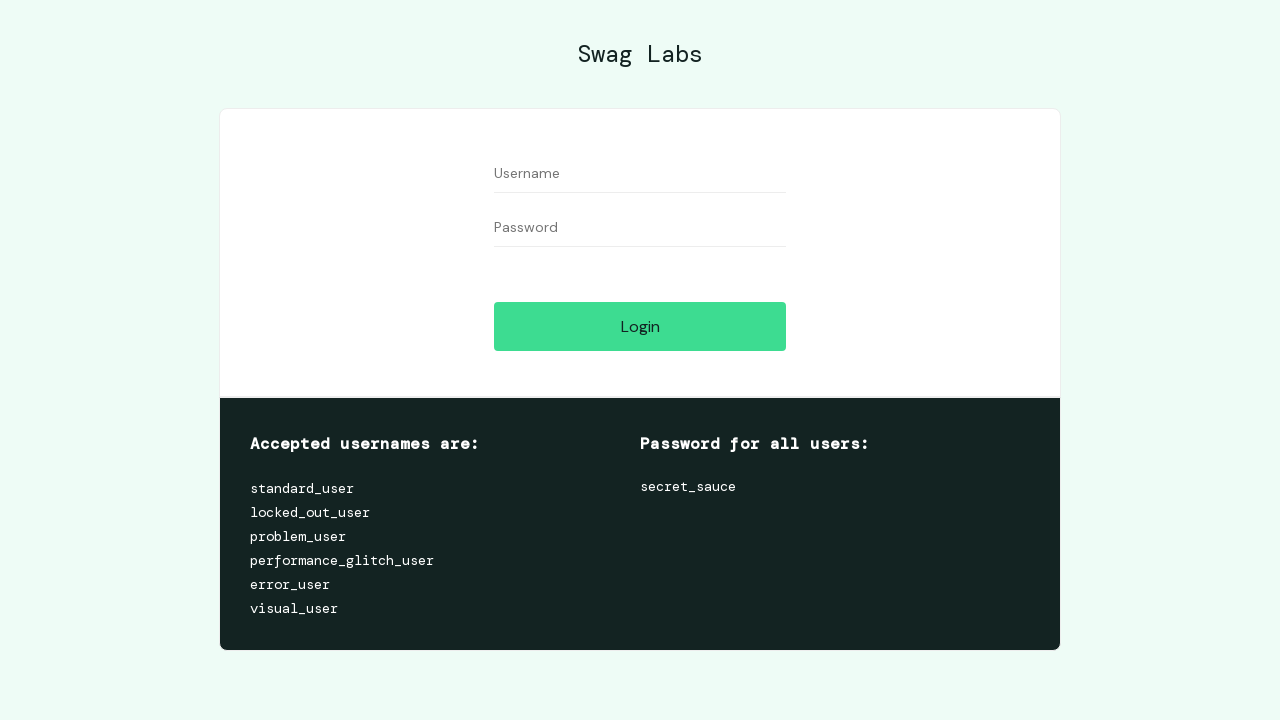

Cleared password field on #password
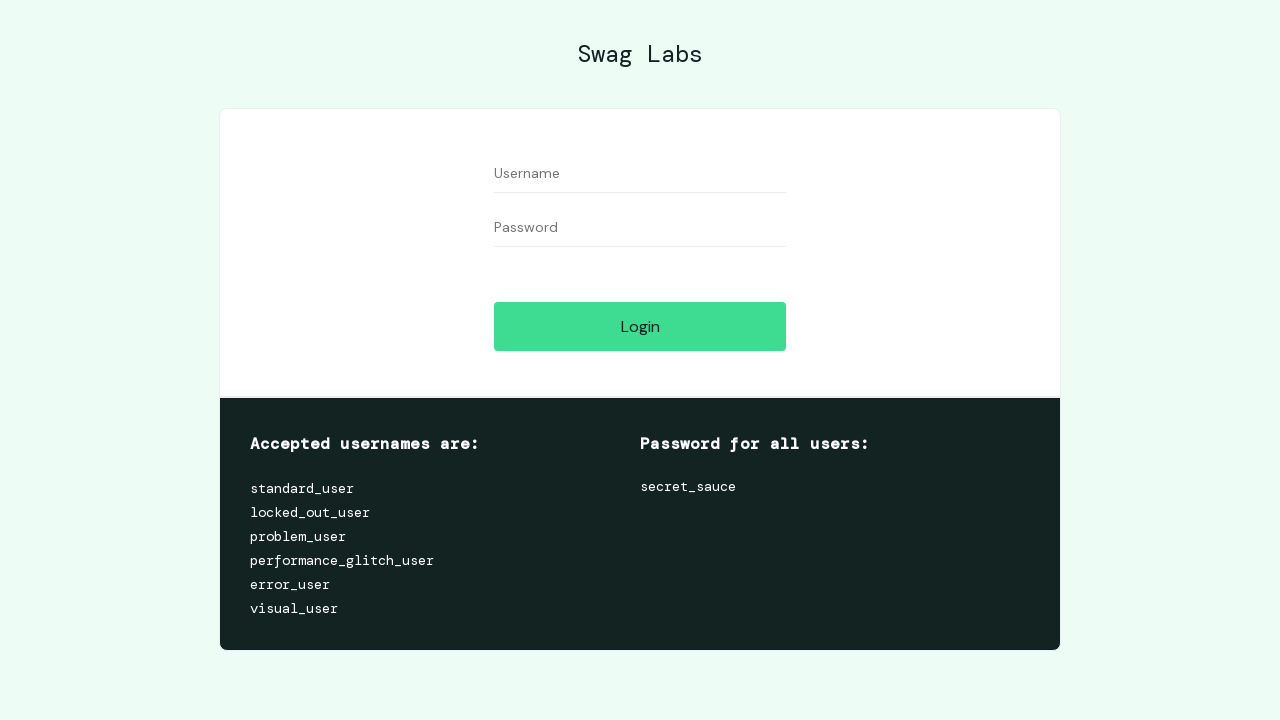

Pressed Enter to submit login form on #password
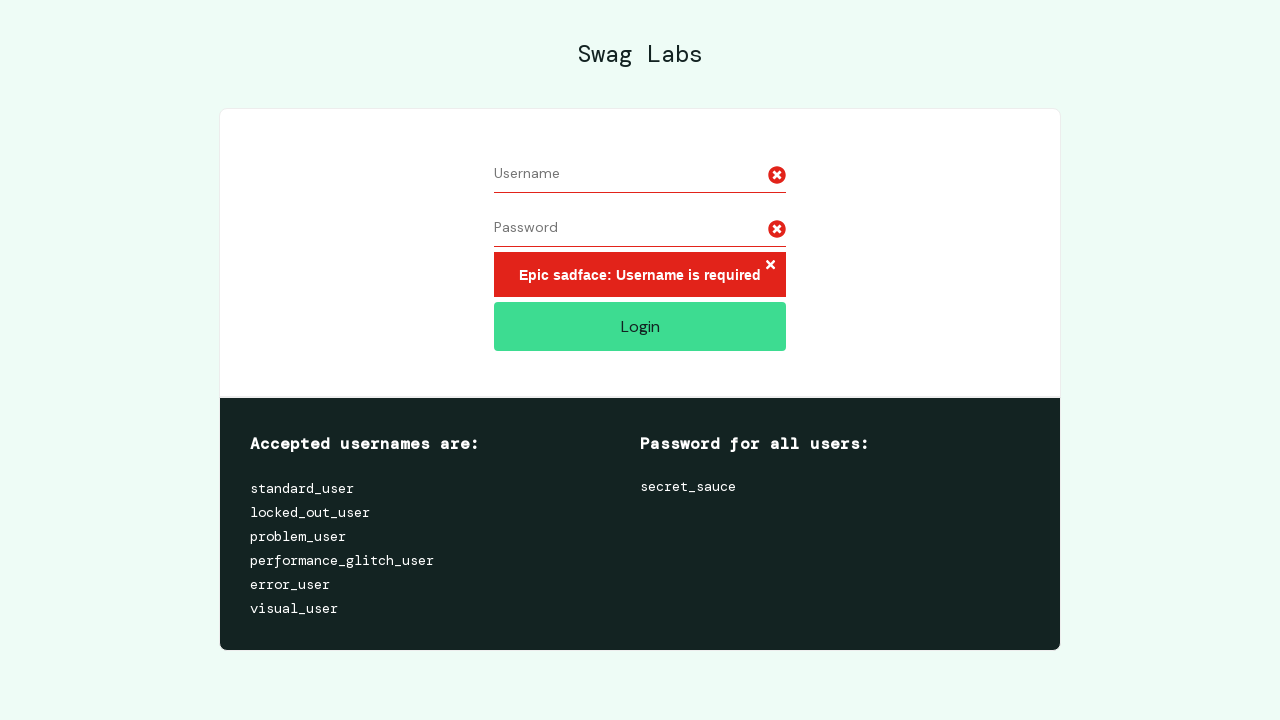

Waited for error message to appear
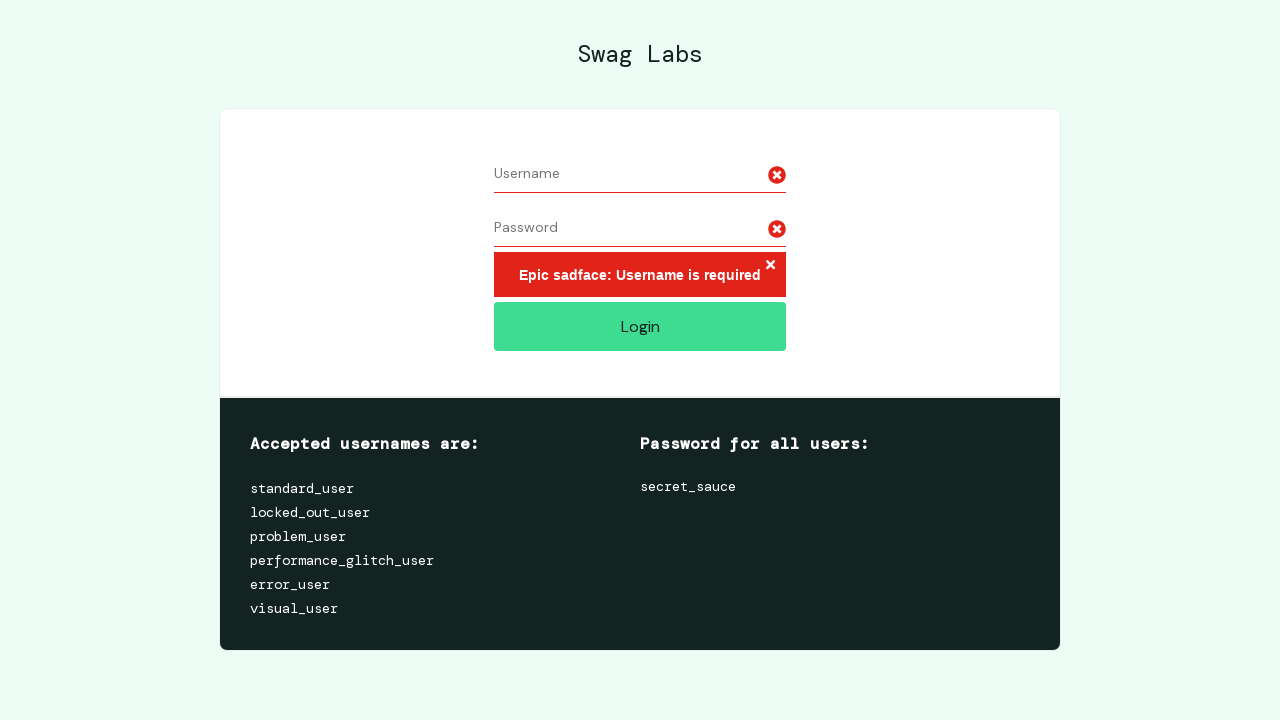

Verified error message: 'Username is required'
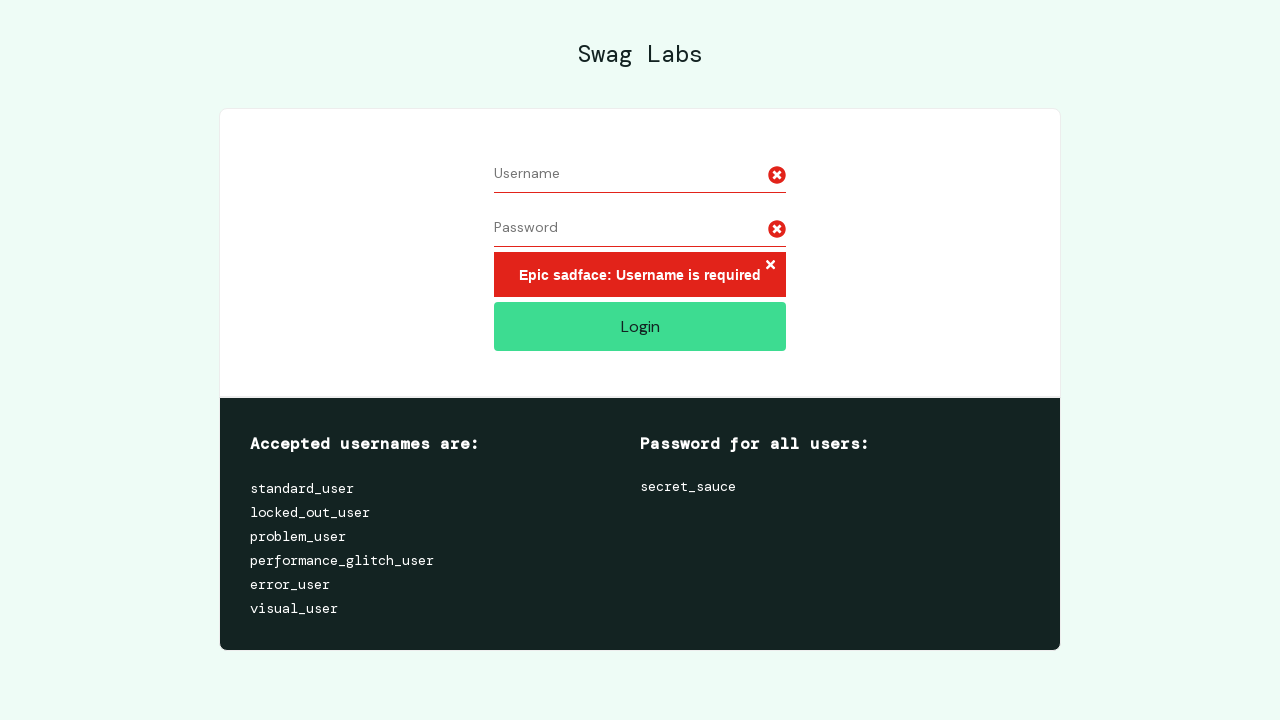

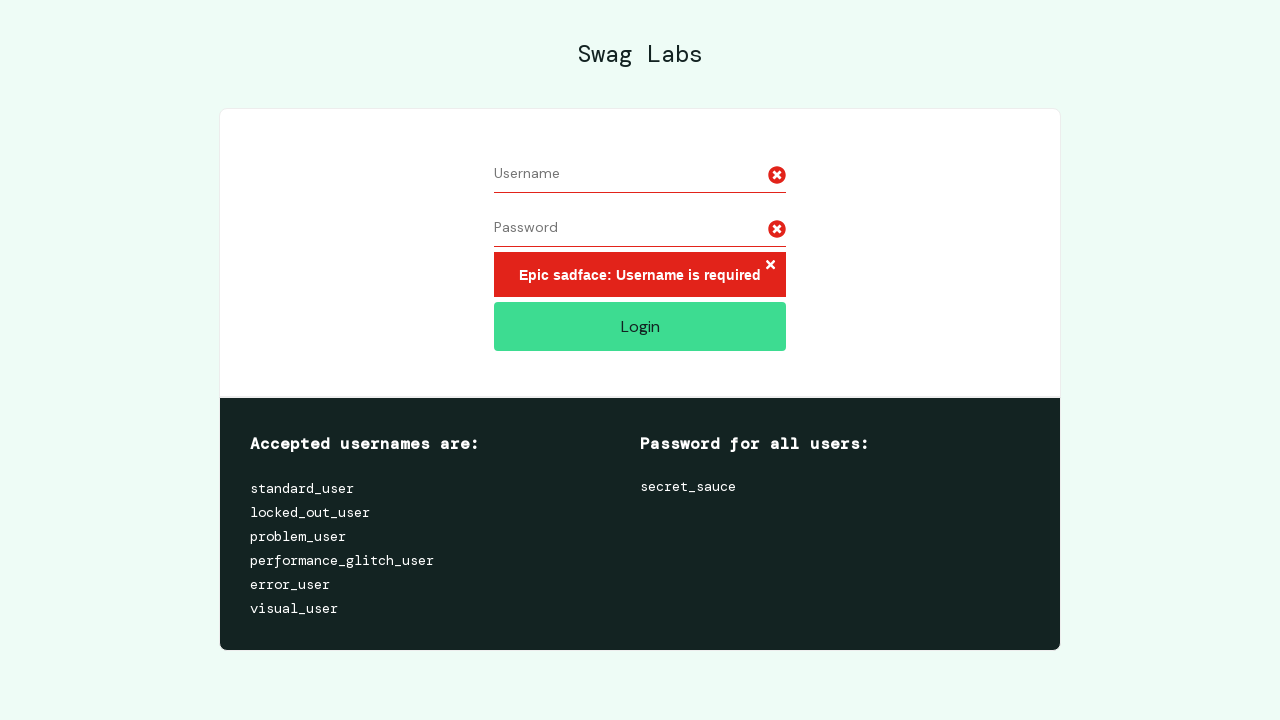